Tests form submission with alert validation by filling first name, last name, and company name fields, then verifying the alert message content

Starting URL: http://automationbykrishna.com/#

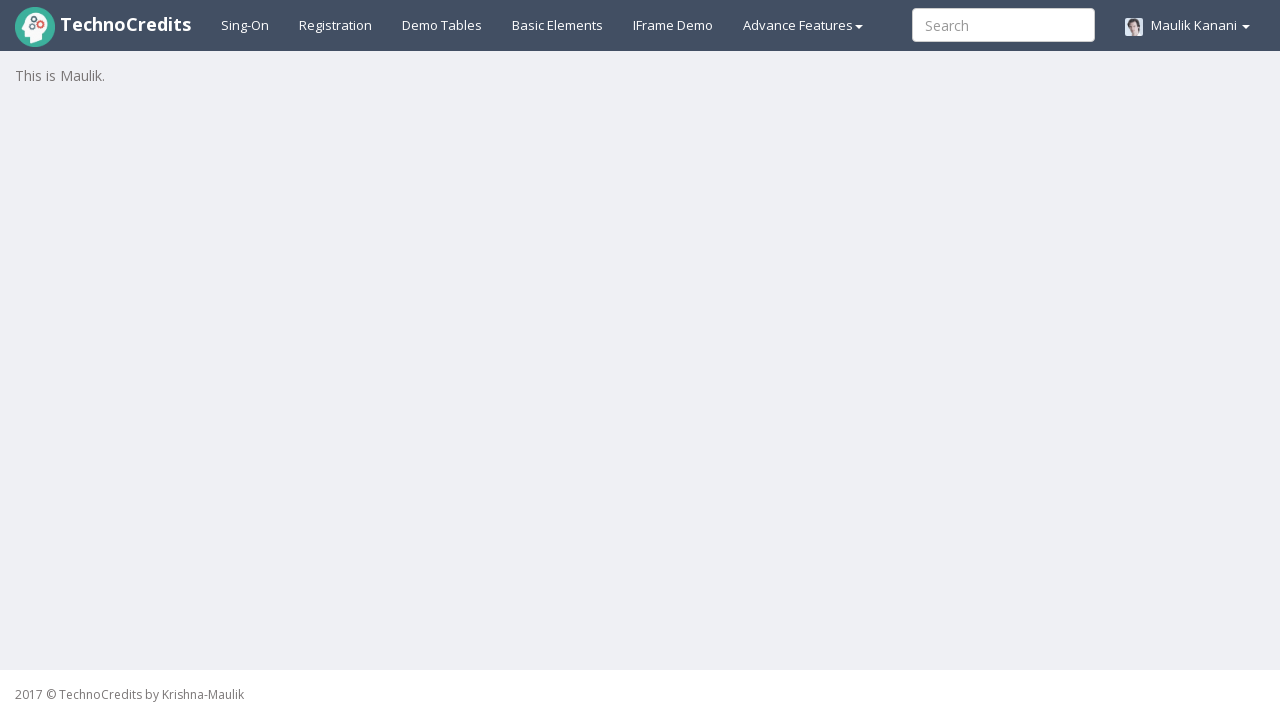

Clicked on Basic Elements link at (558, 25) on a#basicelements
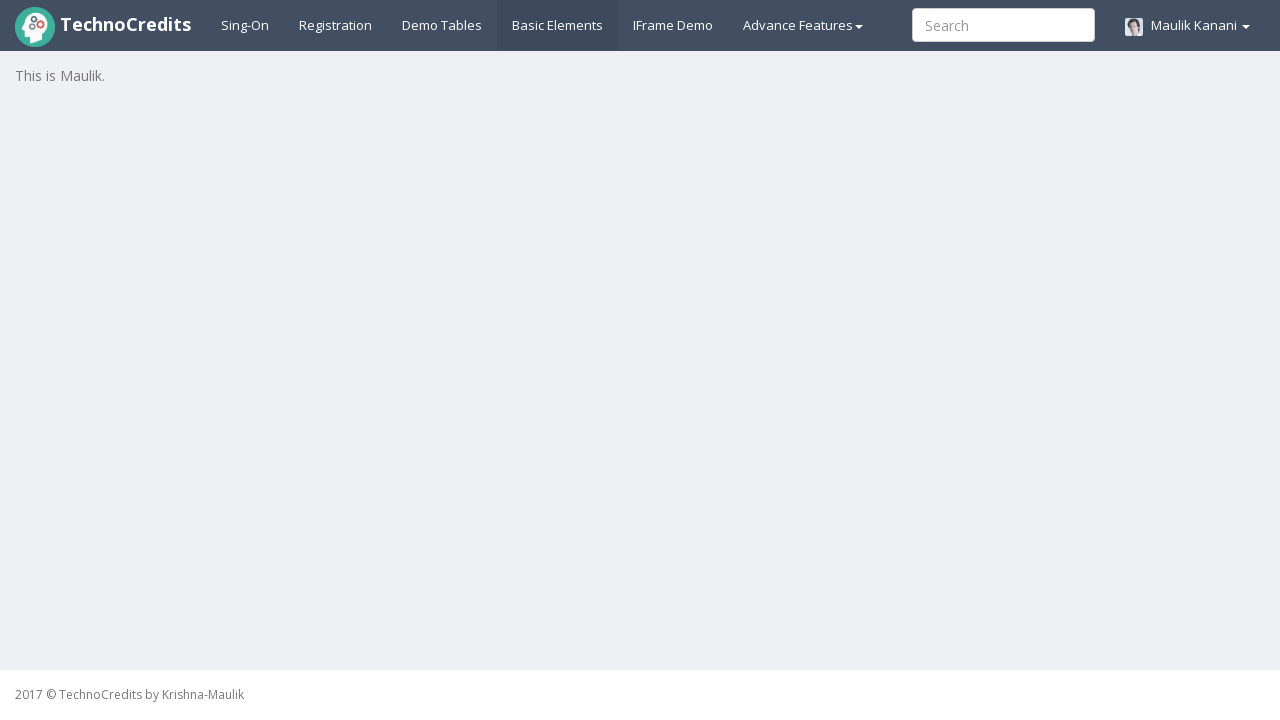

Form first name field became visible
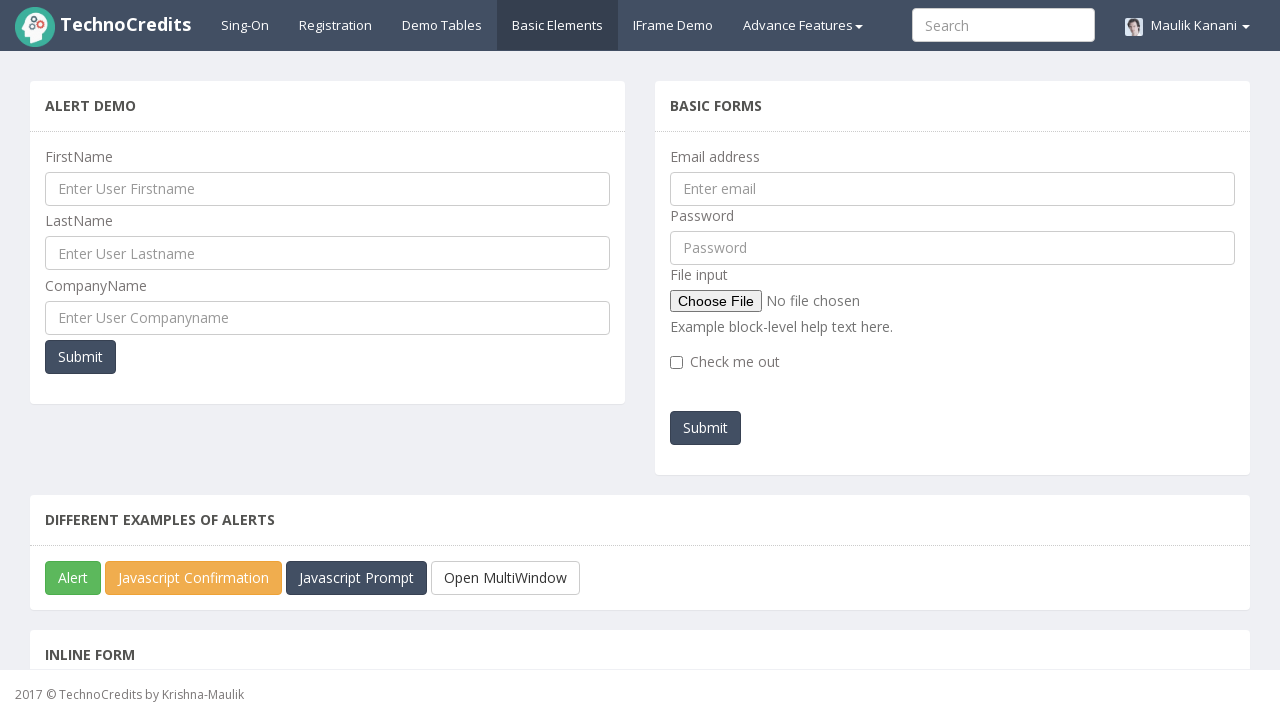

Filled first name field with 'Vrushali' on input[name*='ufn']
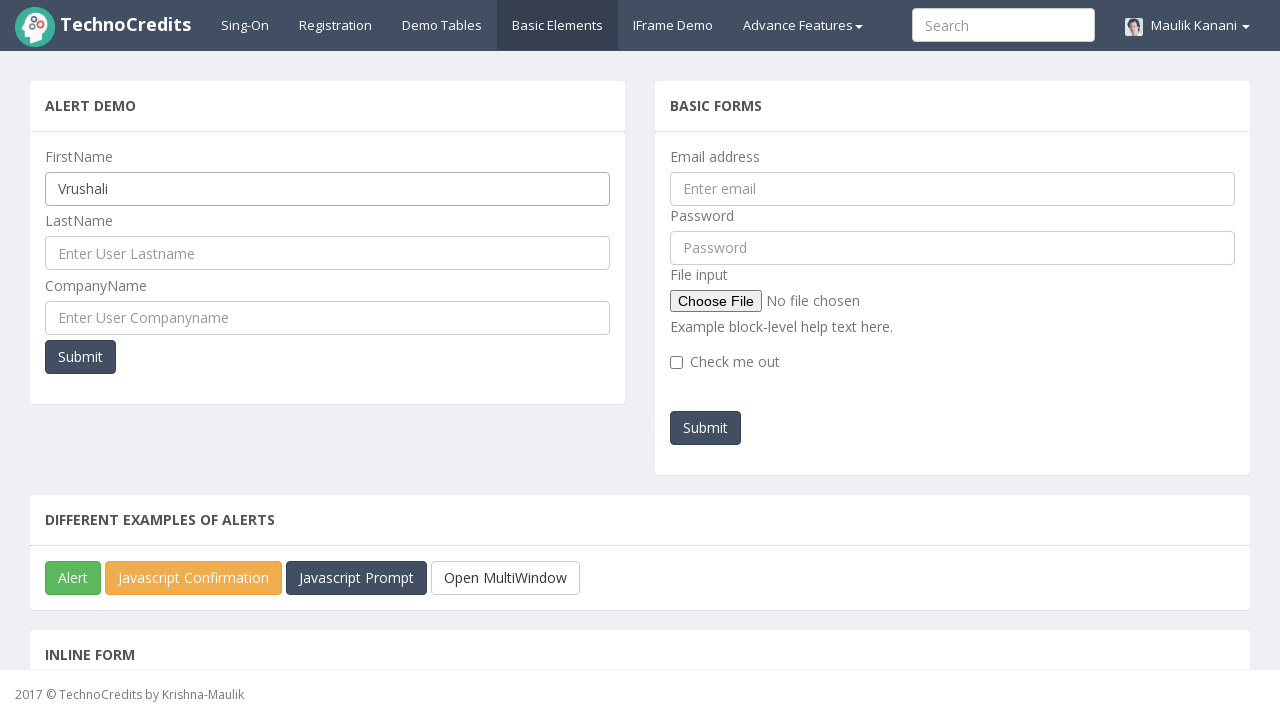

Filled last name field with 'Poke' on input[name='ulname'], input#UserLastName
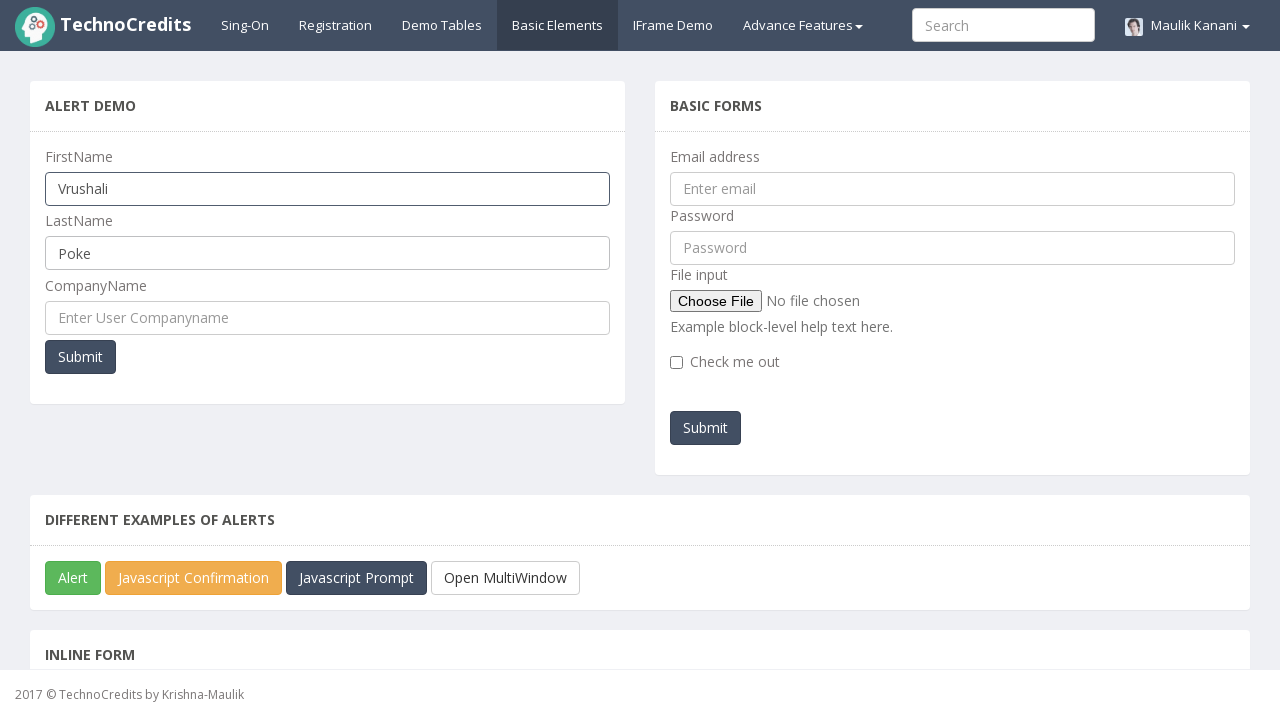

Filled company name field with 'TCS' on input#UserCompanyName[name='cmpname']
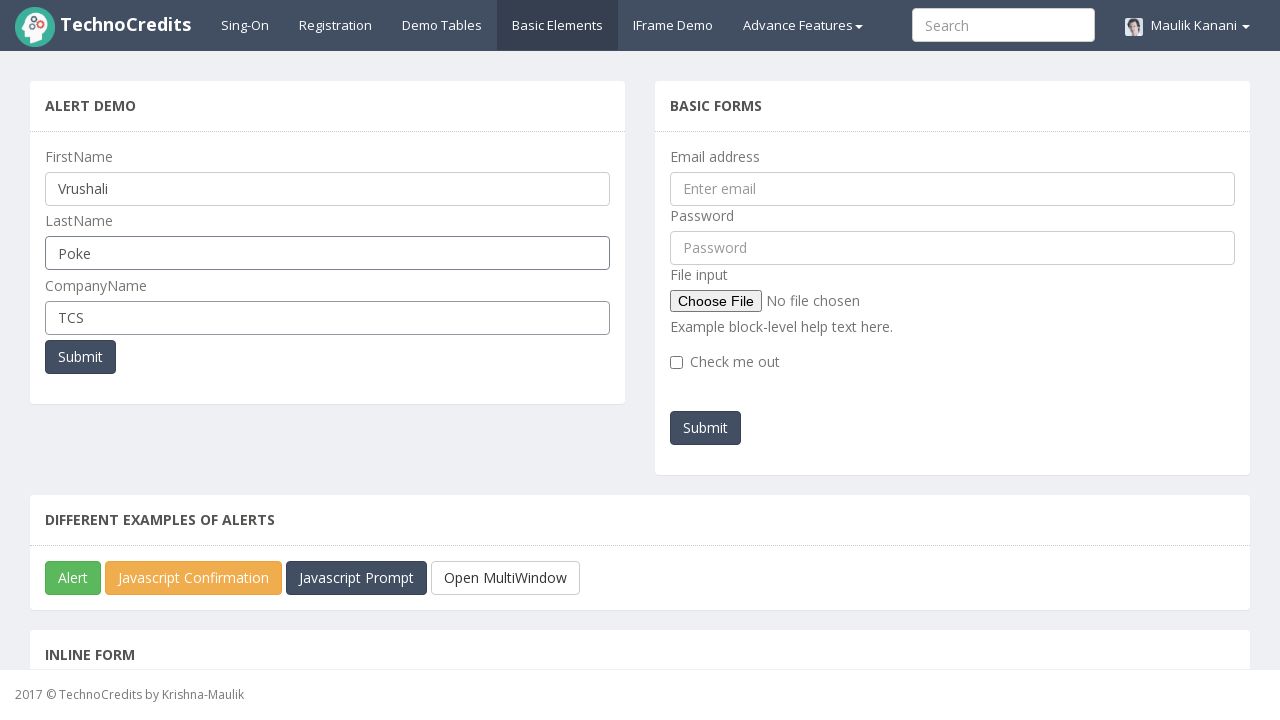

Clicked Submit button in second segment at (80, 357) on div[name='secondSegment']:first-child button:has-text('Submit')
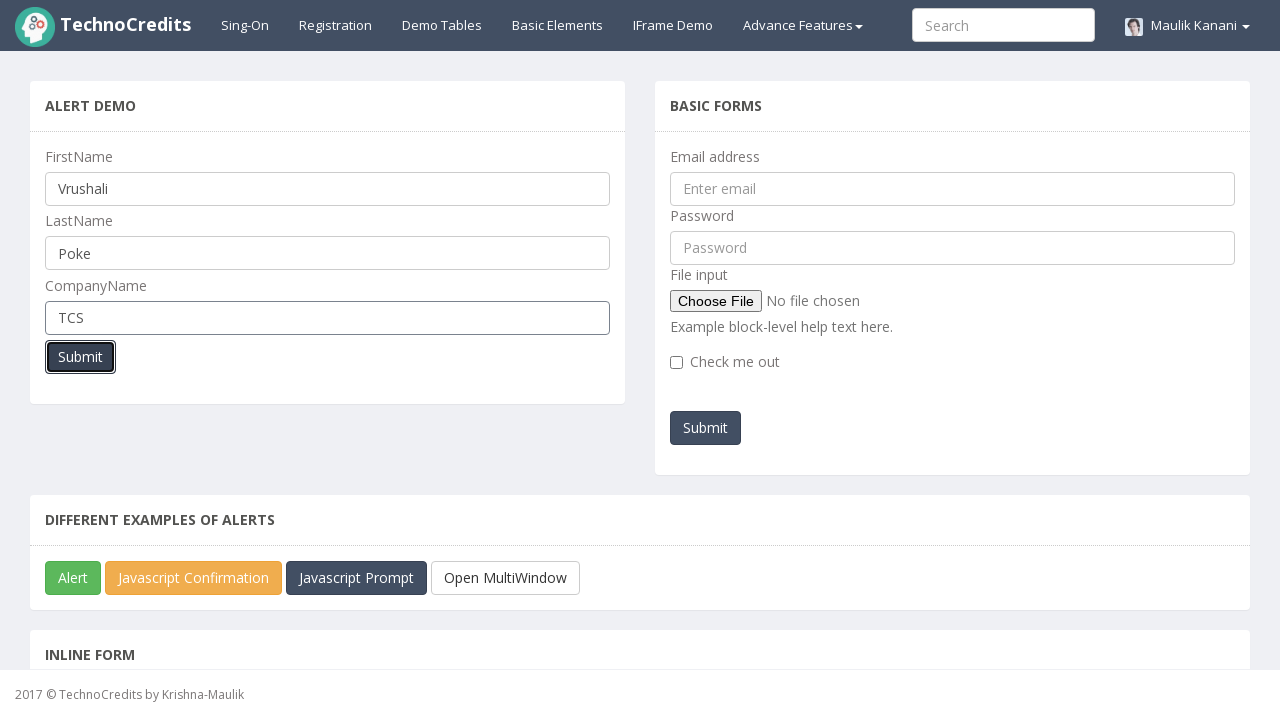

Set up alert dialog handler to accept dialogs
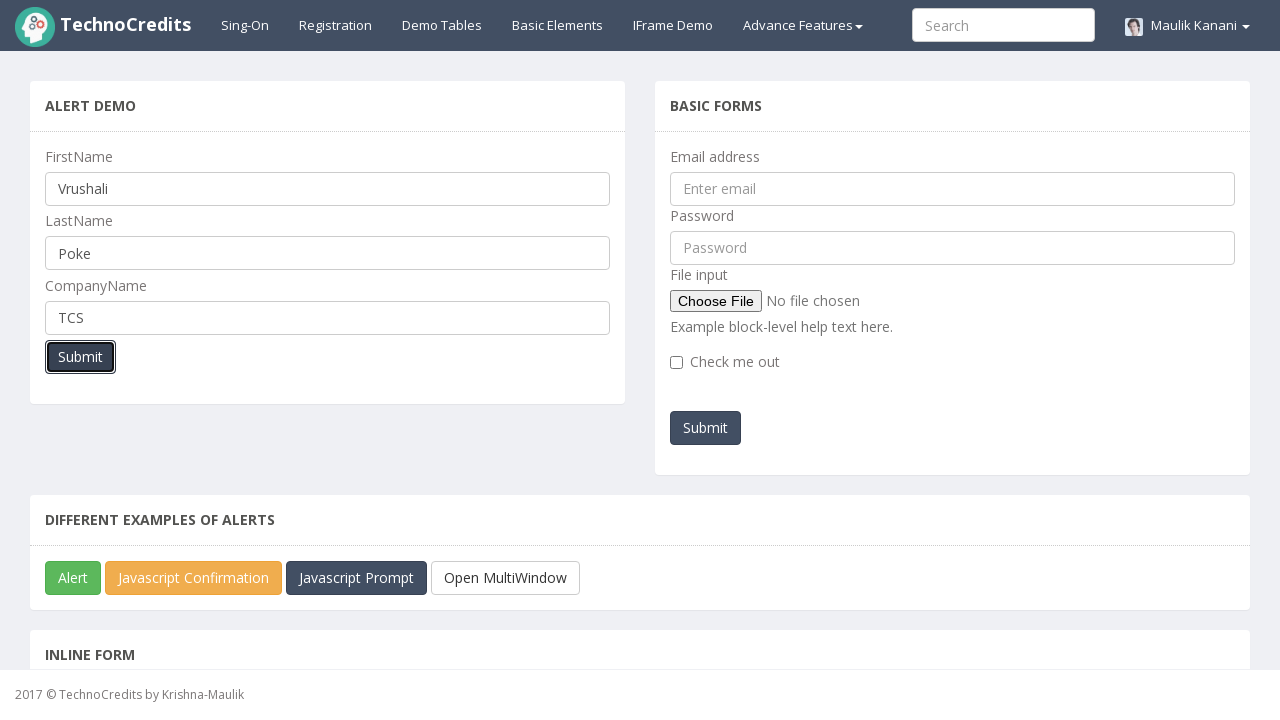

Waited for alert to appear and be handled
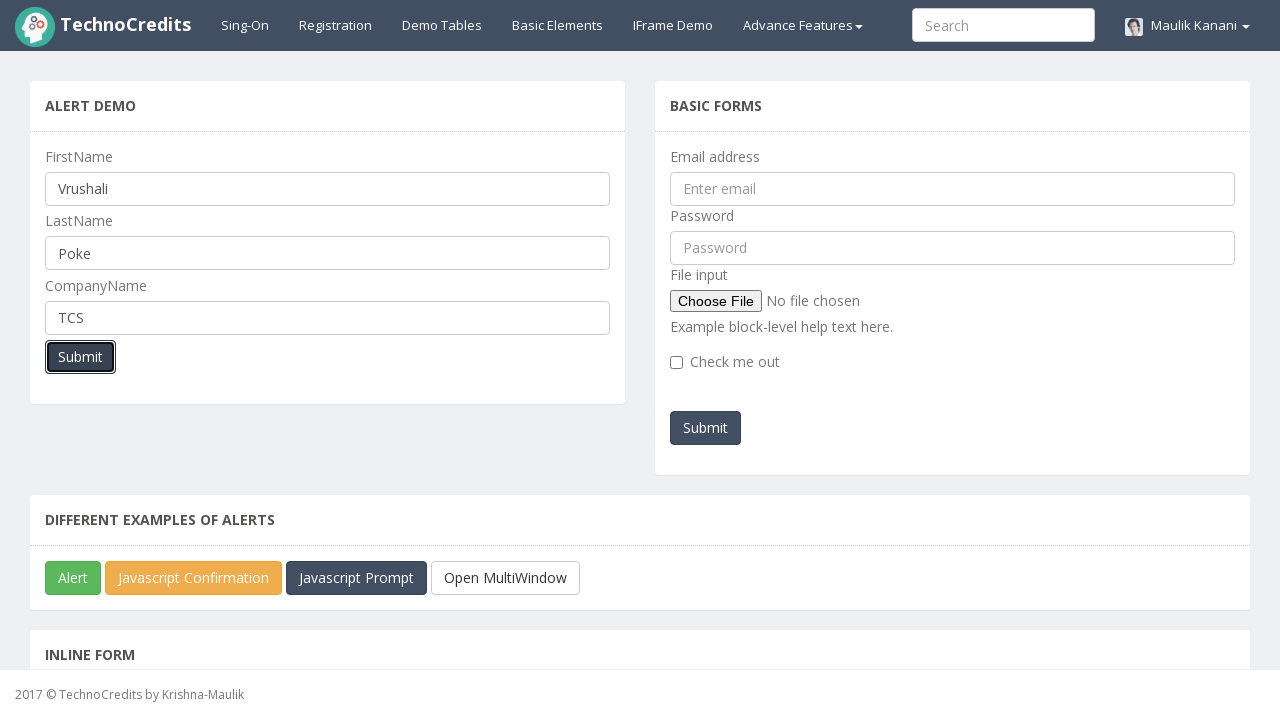

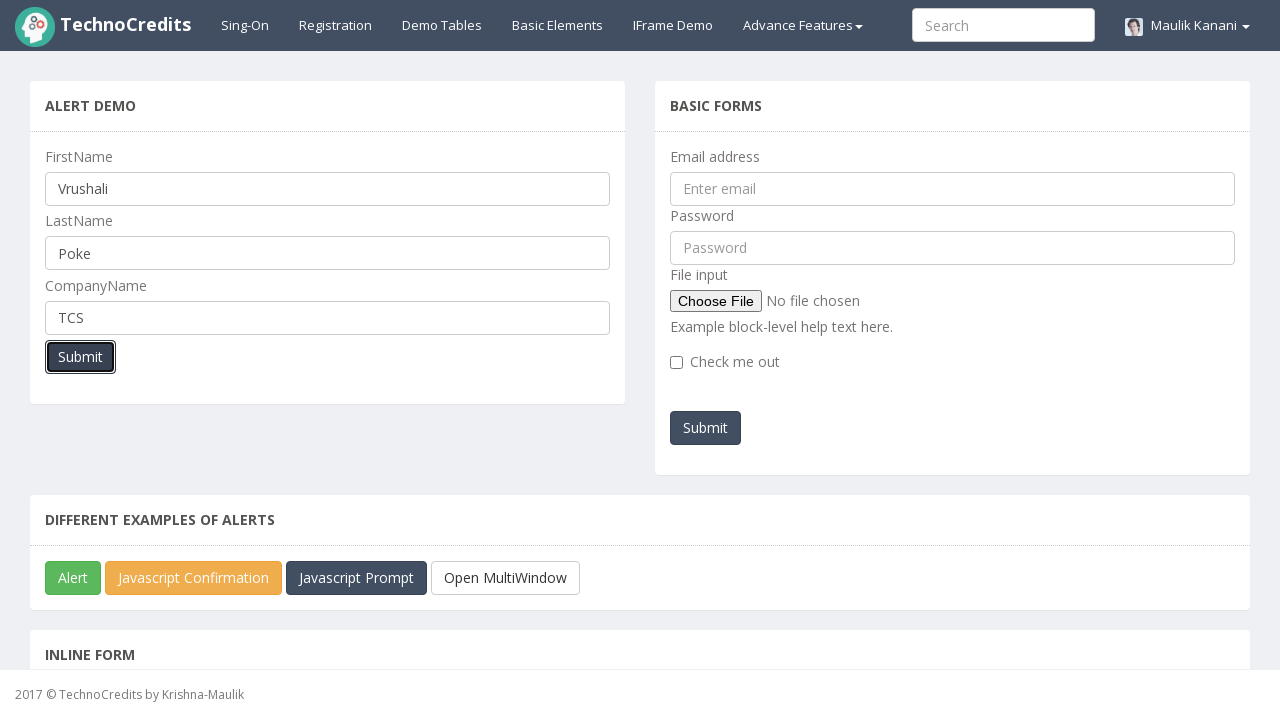